Tests form interaction by selecting a year value from a birthday dropdown on the Kodilla test form page

Starting URL: https://kodilla.com/pl/test/form

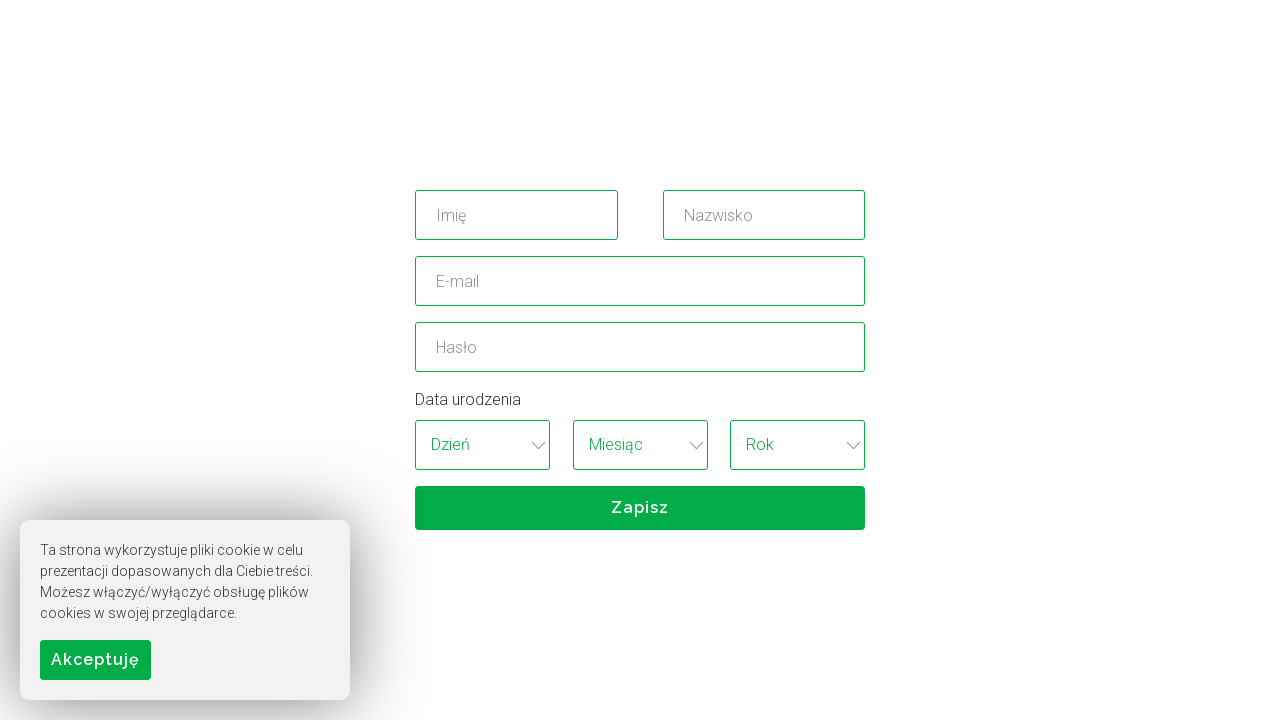

Located the year dropdown in the birthday wrapper
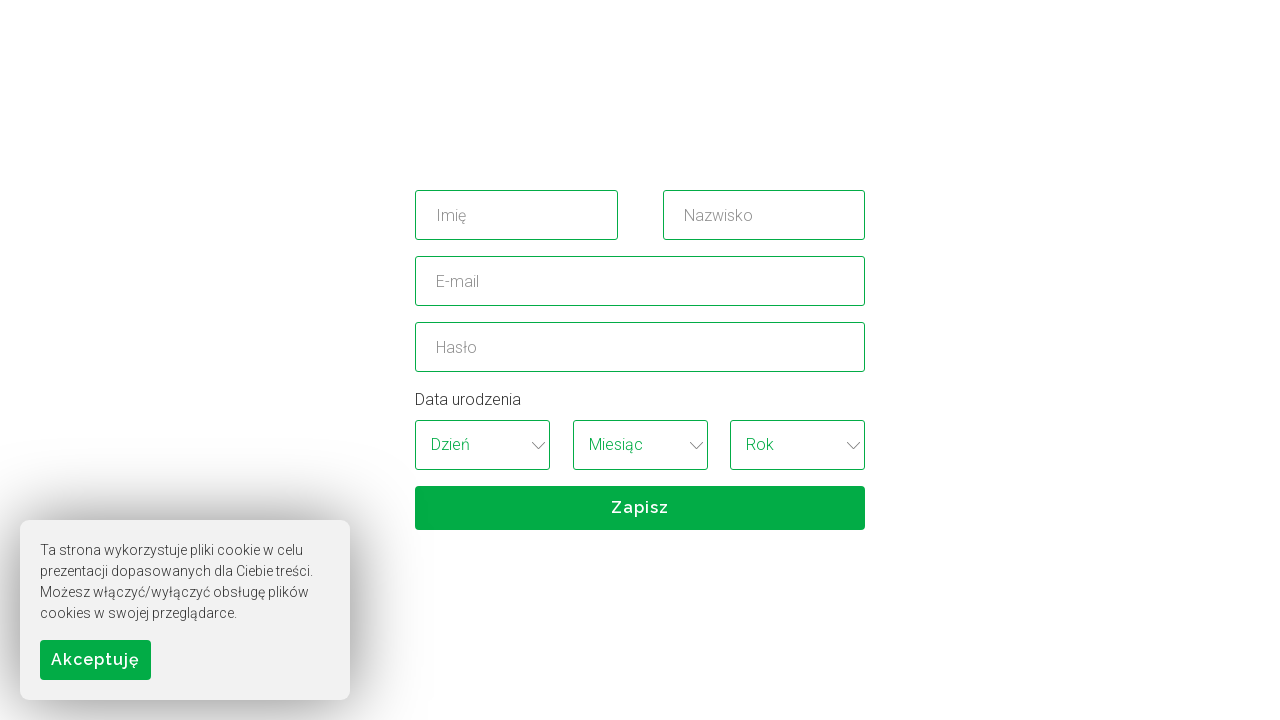

Selected the 6th year option (index 5) from the birthday dropdown on xpath=//*[@id='birthday_wrapper']/select[3]
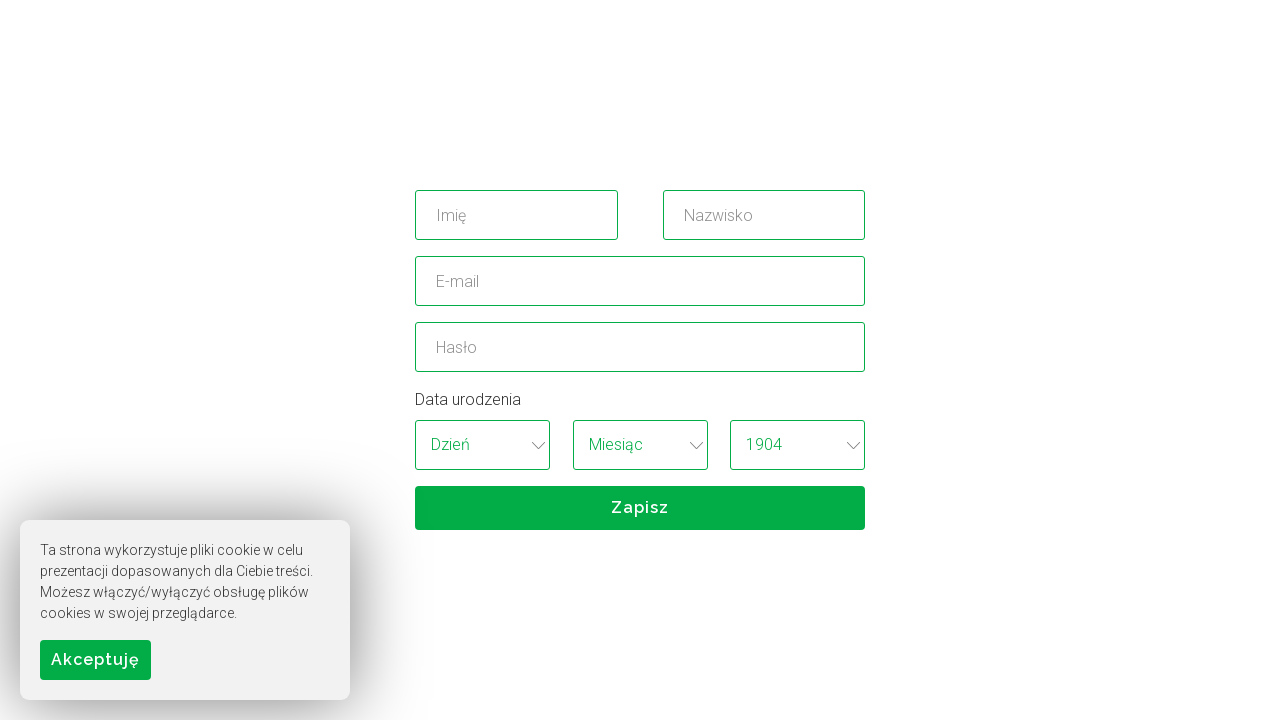

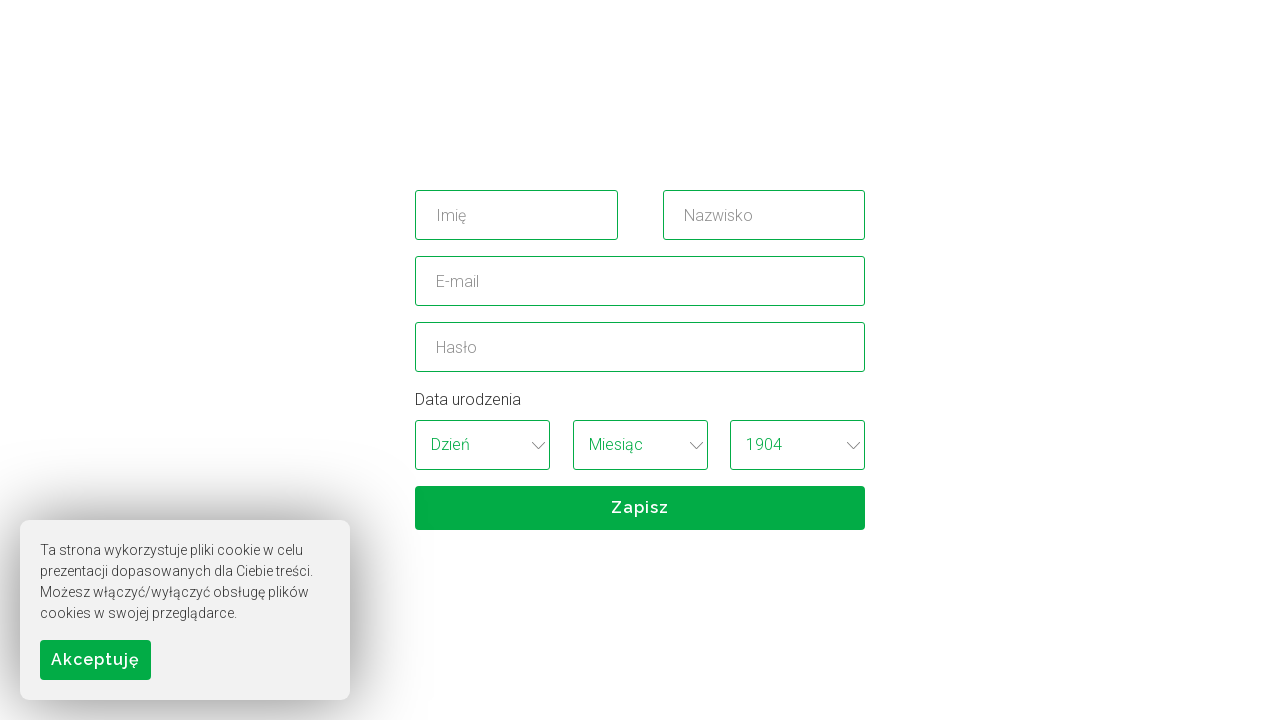